Tests infinite scroll page by navigating to it and scrolling down using space key presses.

Starting URL: https://bonigarcia.dev/selenium-webdriver-java/

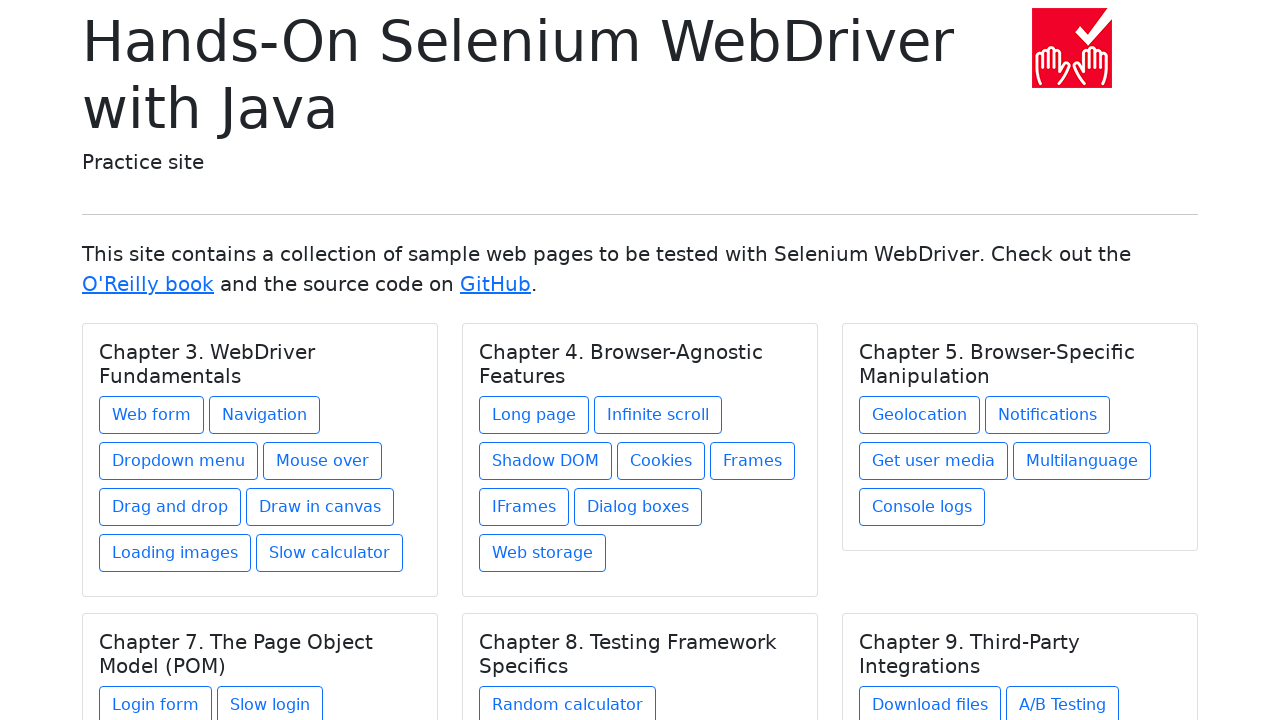

Clicked on Infinite scroll link (second link under Chapter 4) at (658, 415) on xpath=//div[@class='card-body']/h5[contains(@class, 'card-title') and text() = '
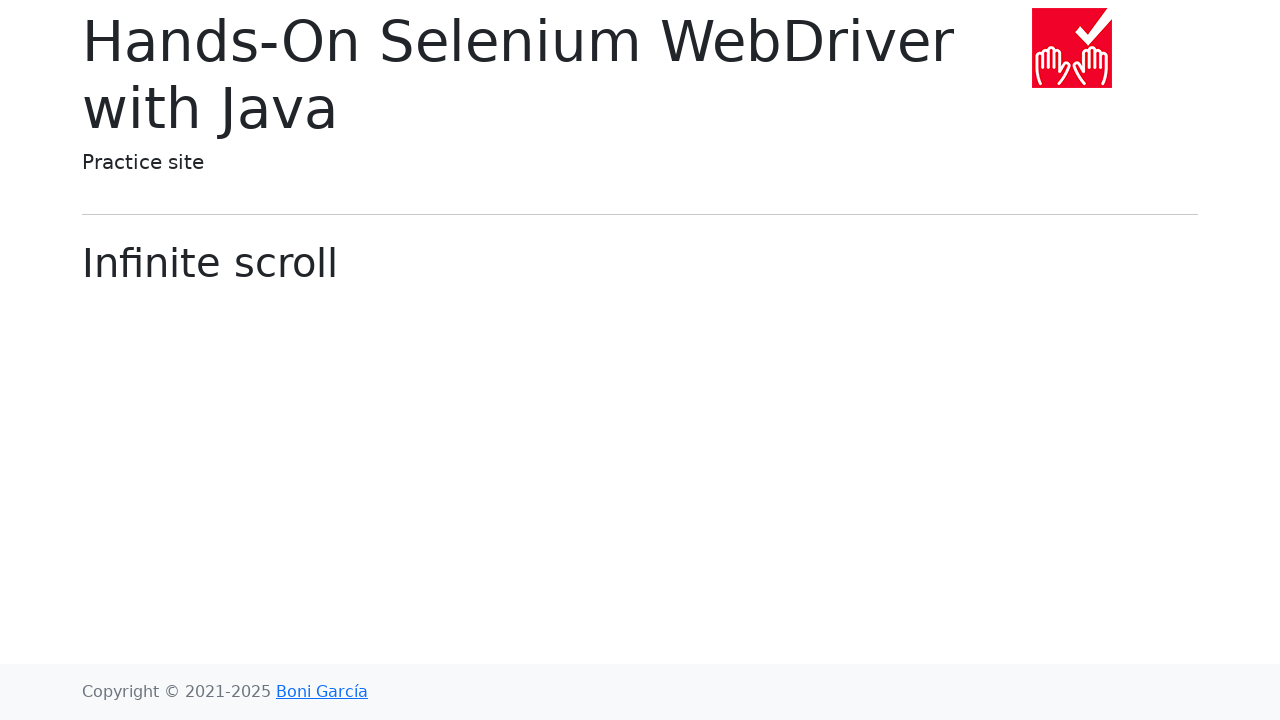

Pressed Space key to scroll down (first press)
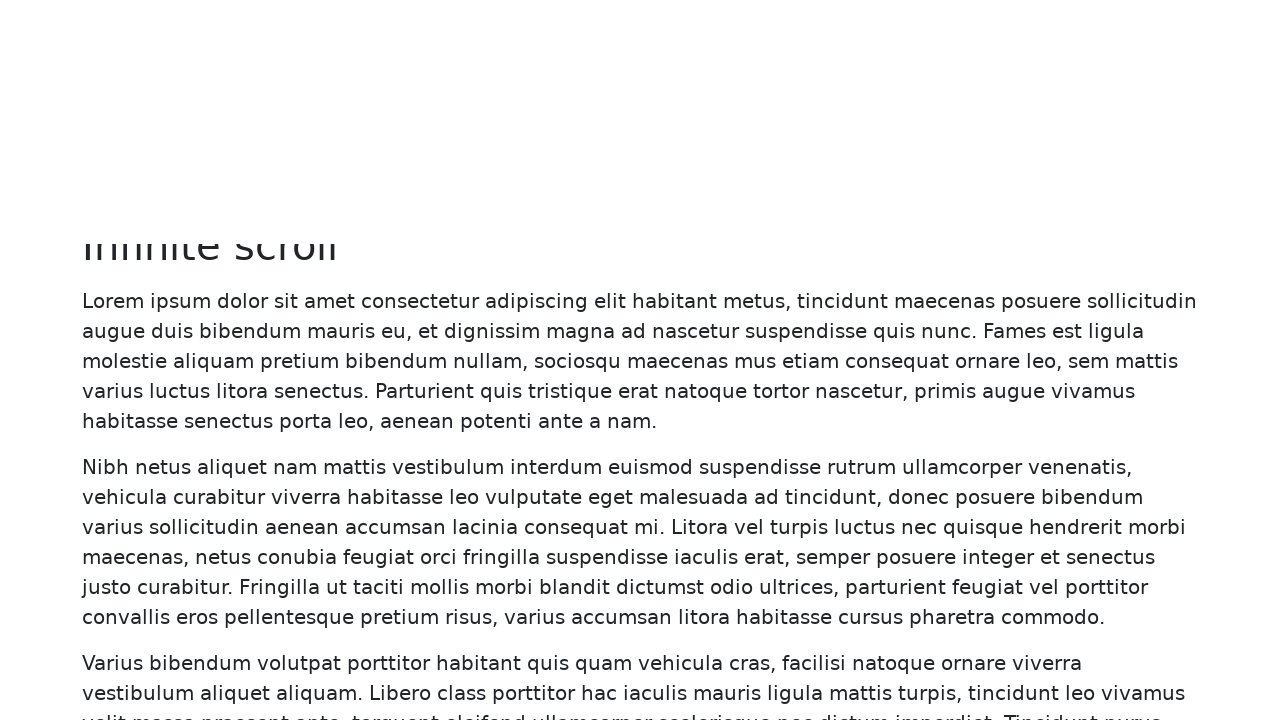

Pressed Space key to scroll down (second press)
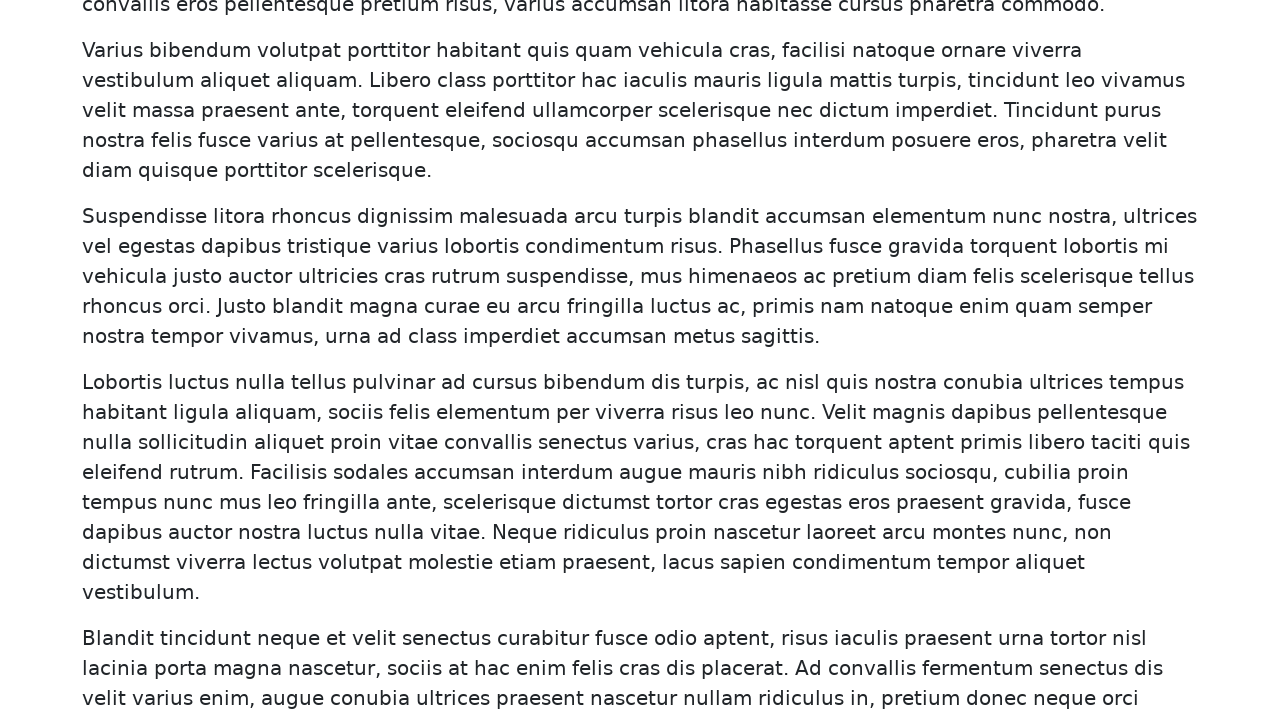

Pressed Space key to scroll down (third press)
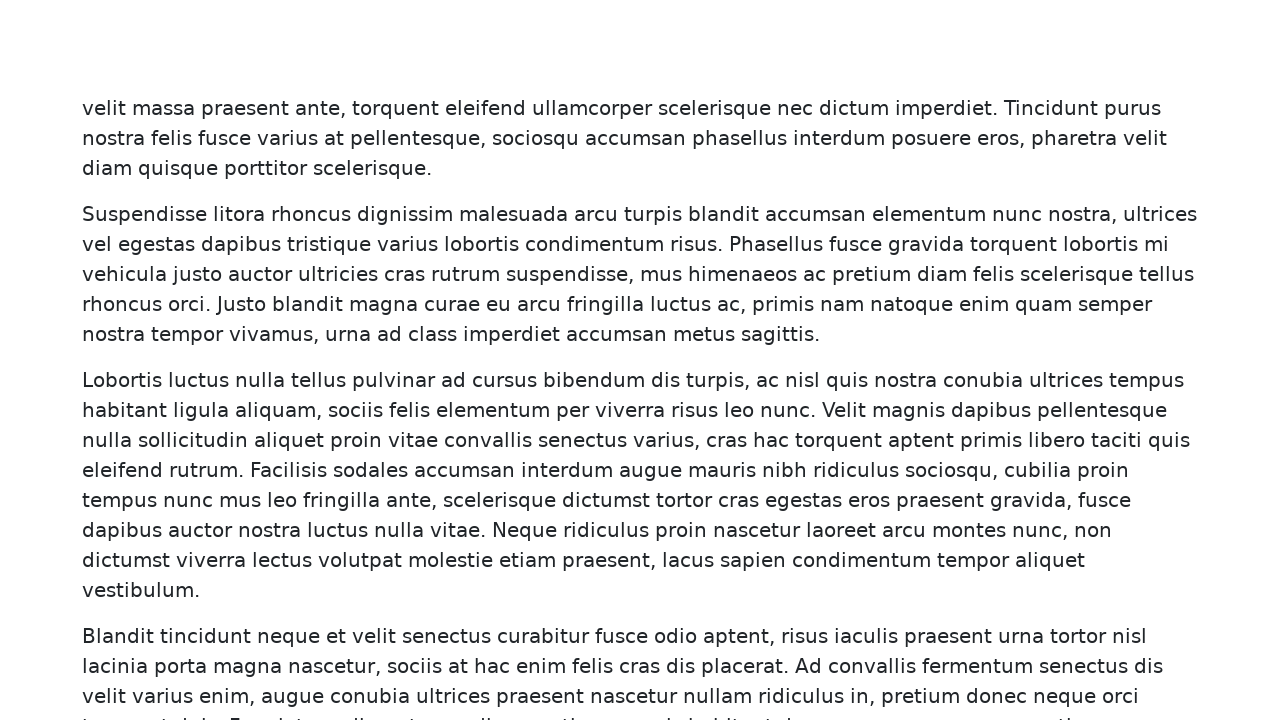

Waited for infinite scroll content to load
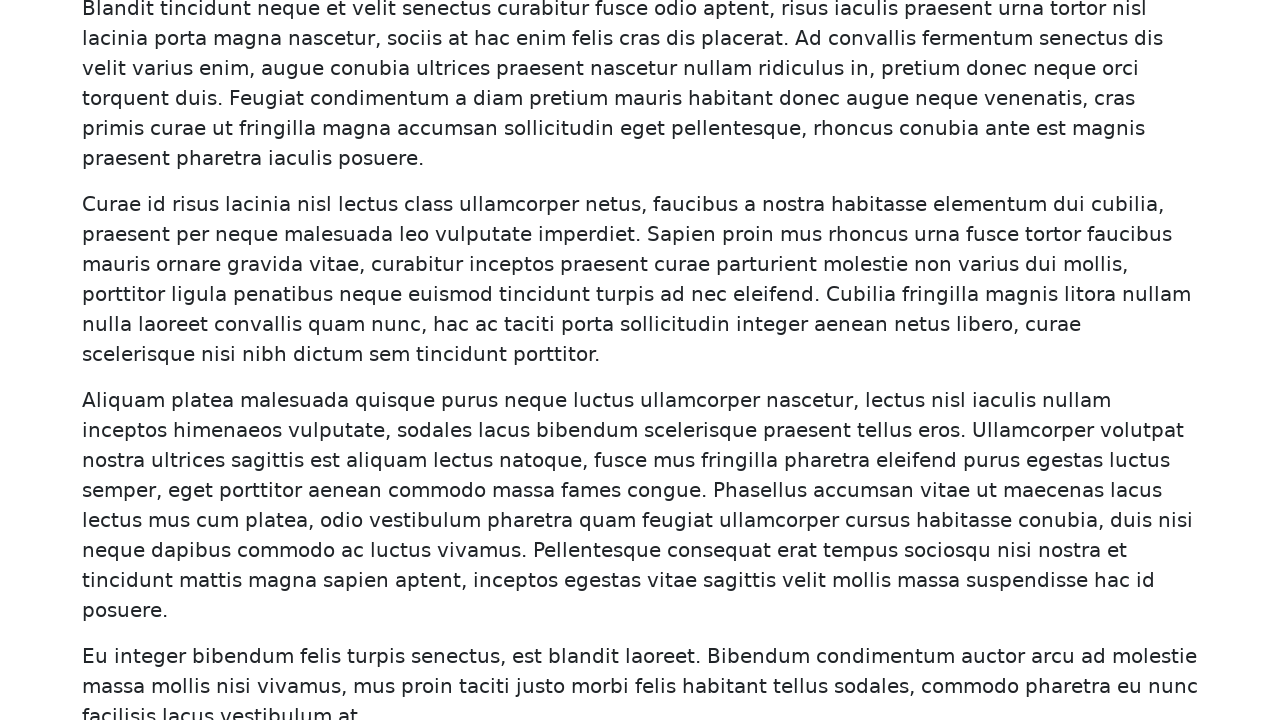

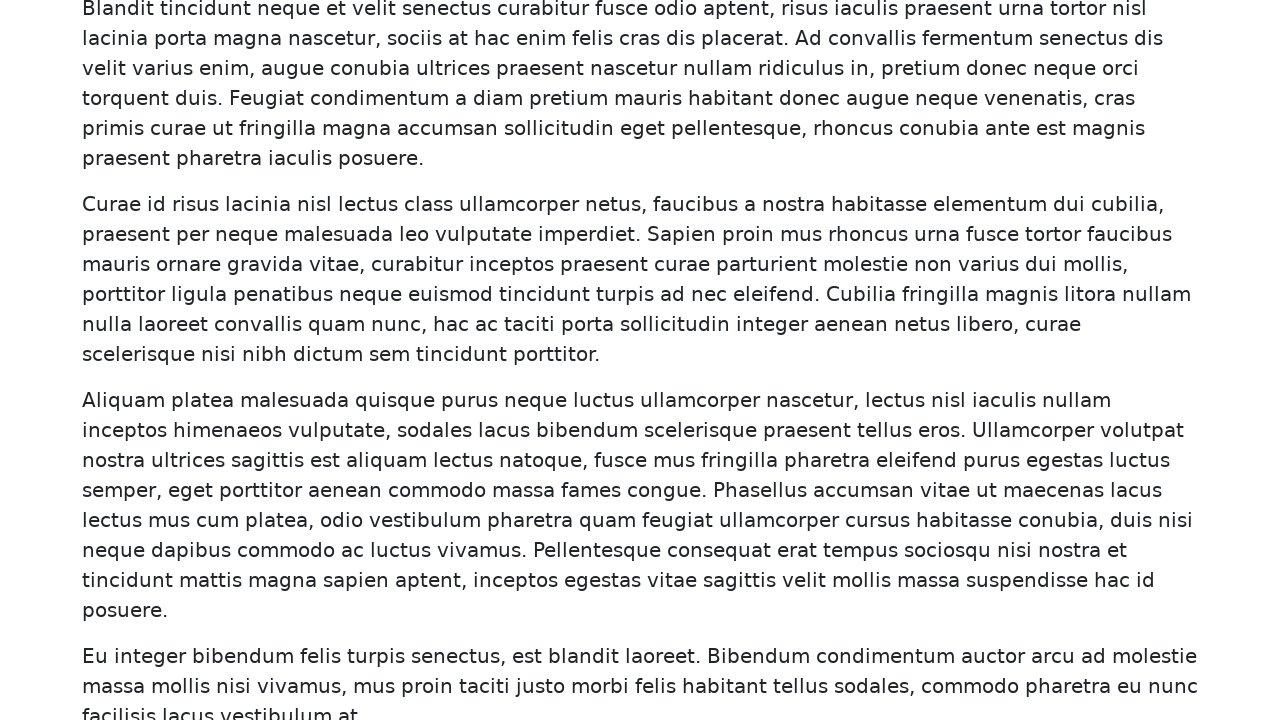